Navigates to GreensTech selenium course page and verifies that various course-related elements are present on the page

Starting URL: http://greenstech.in/selenium-course-content.html

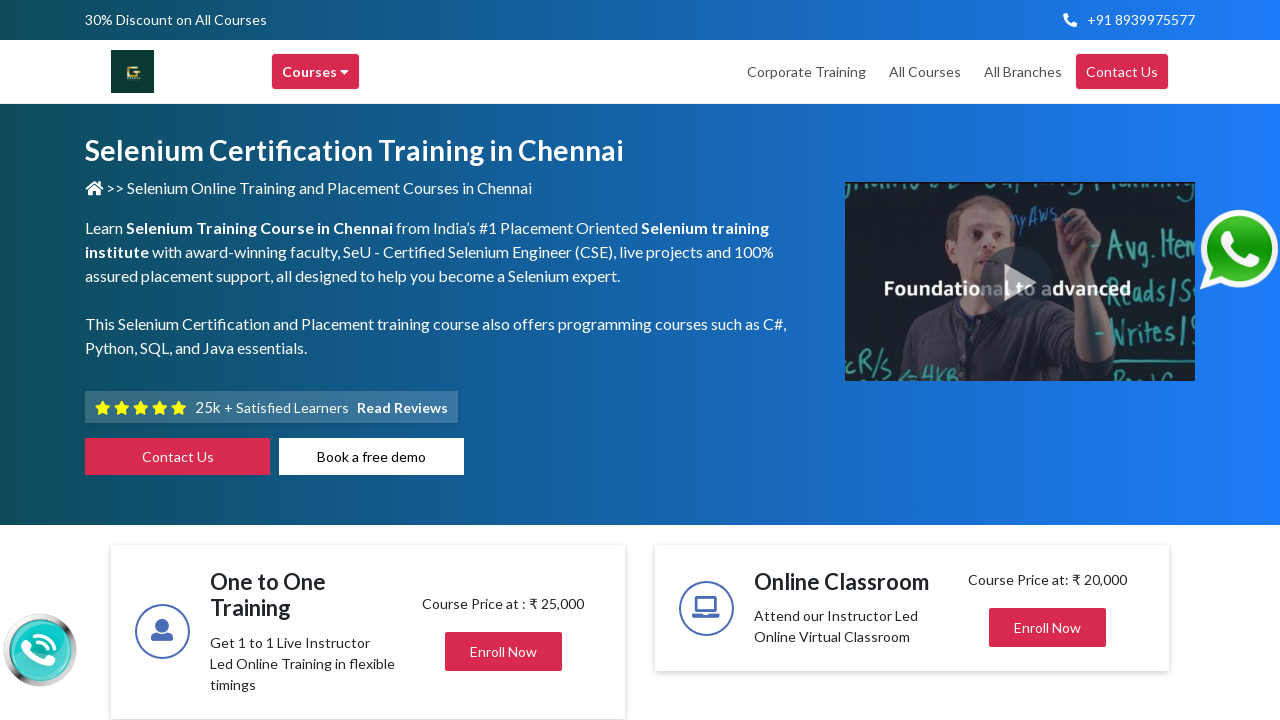

Verified training text element is present
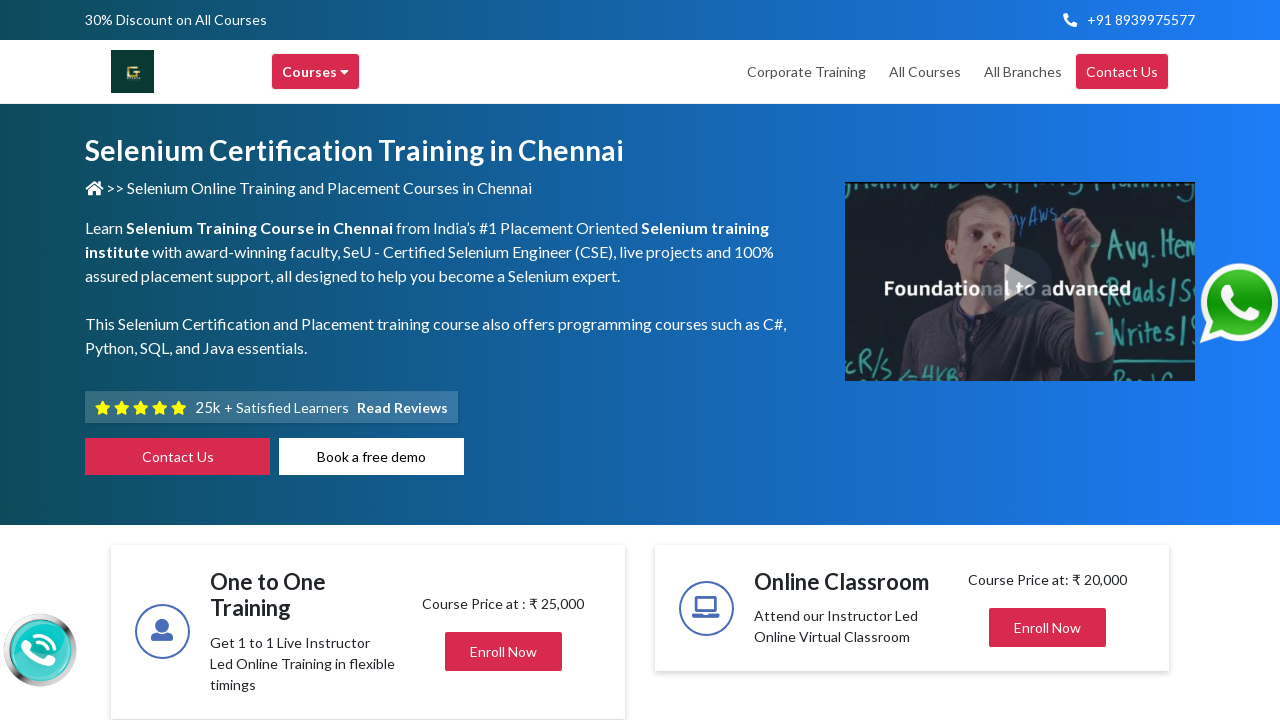

Verified Selenium Certification Training heading is present
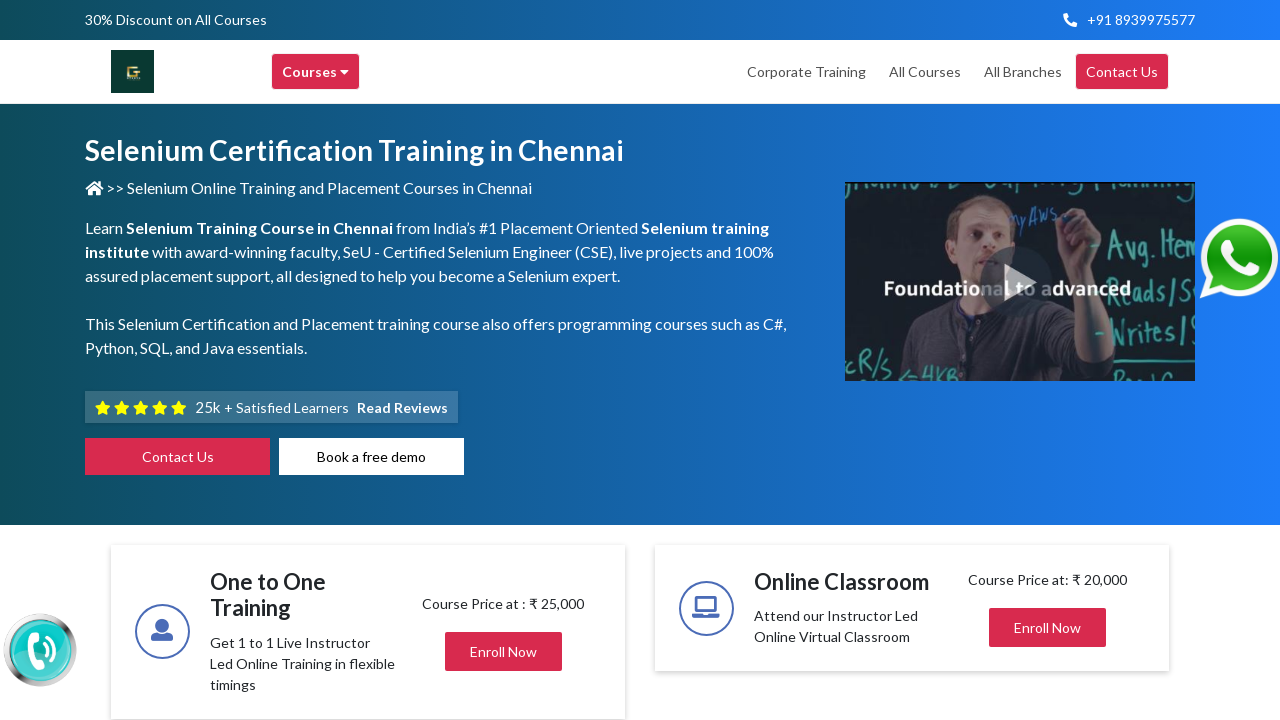

Verified Adyar address widget is present
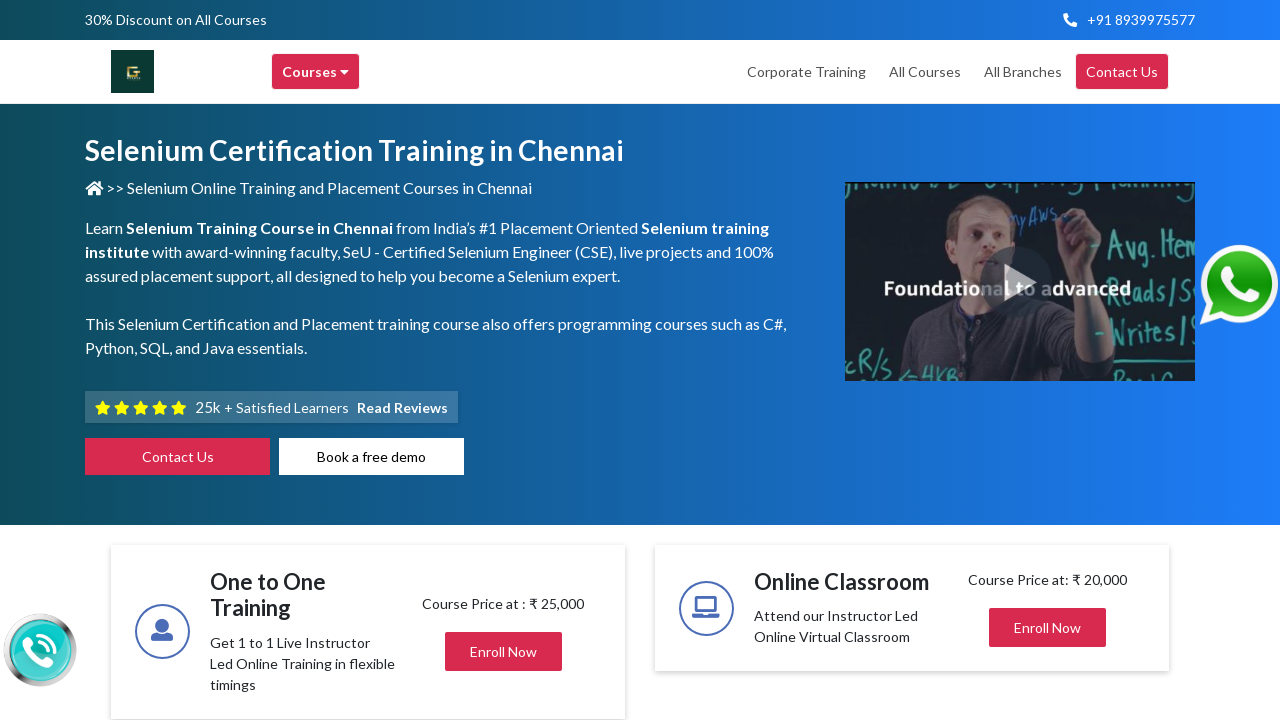

Verified OMR address widget is present
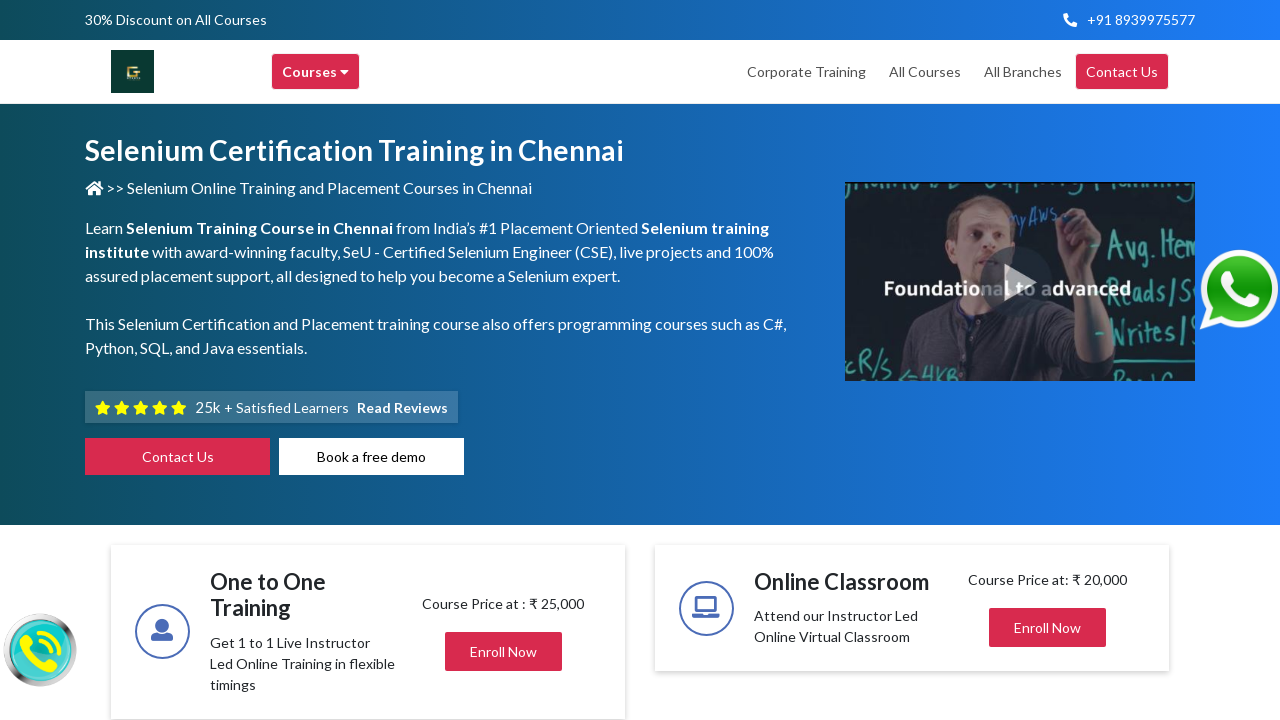

Verified course description paragraph is present
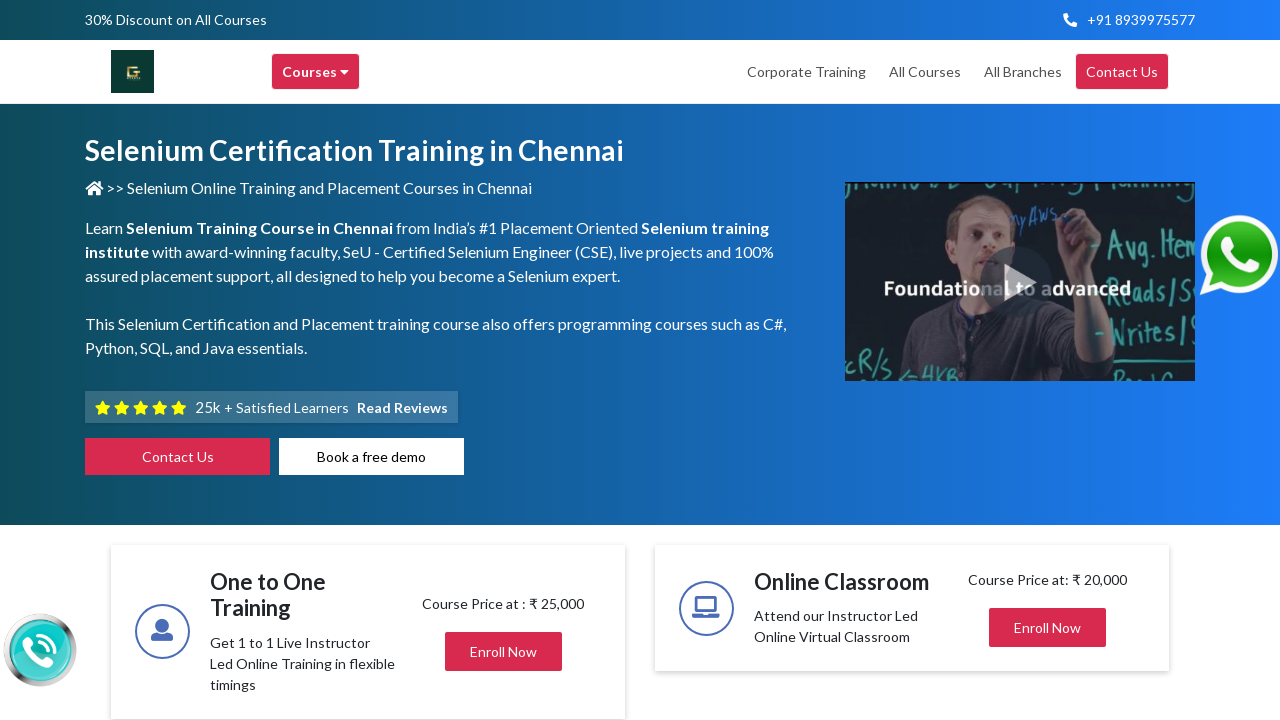

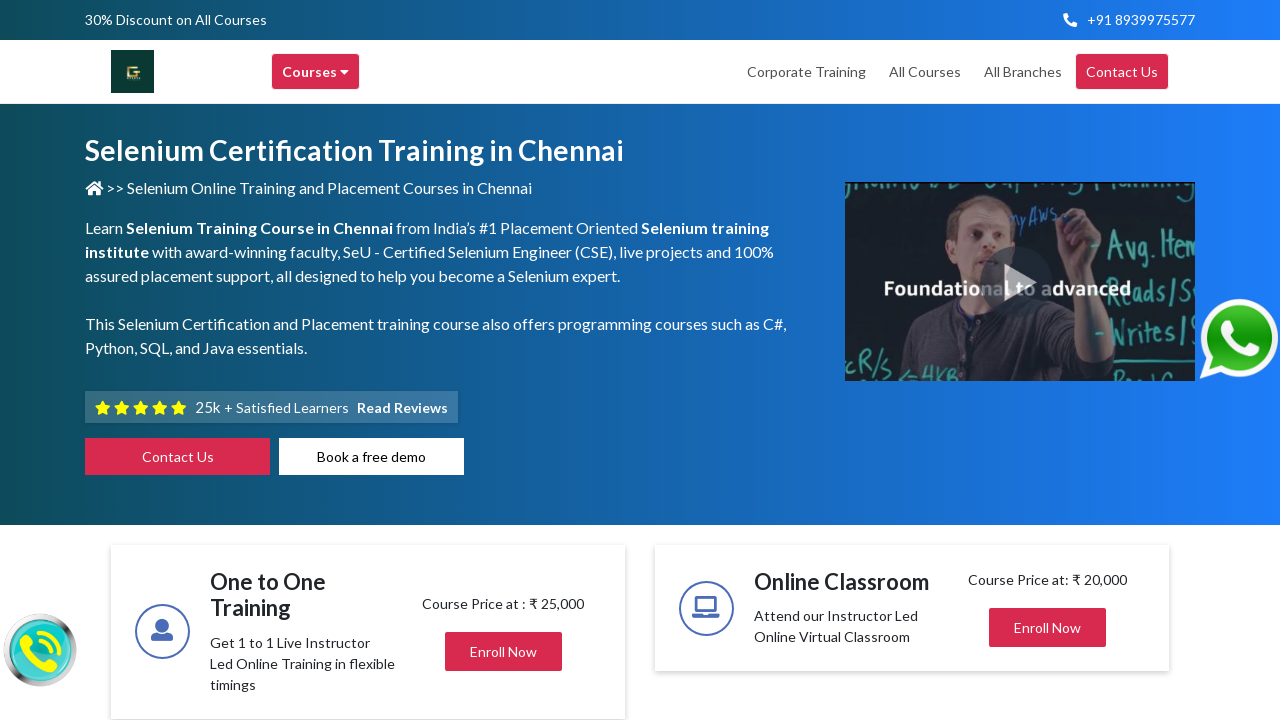